Tests the text-to-image conversion website by entering text into a textarea, configuring settings via a dropdown, and verifying that an image is generated from the input text.

Starting URL: https://www.text2image.online/zh-cn/

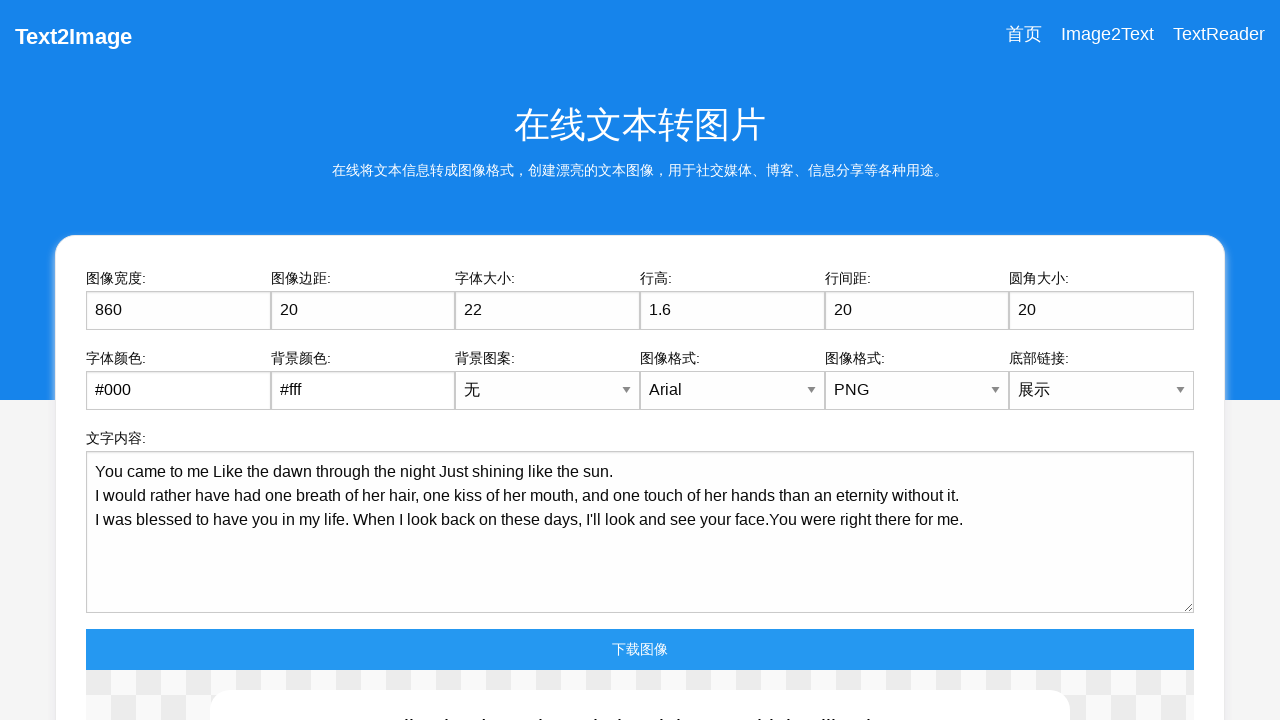

Page fully loaded (networkidle state)
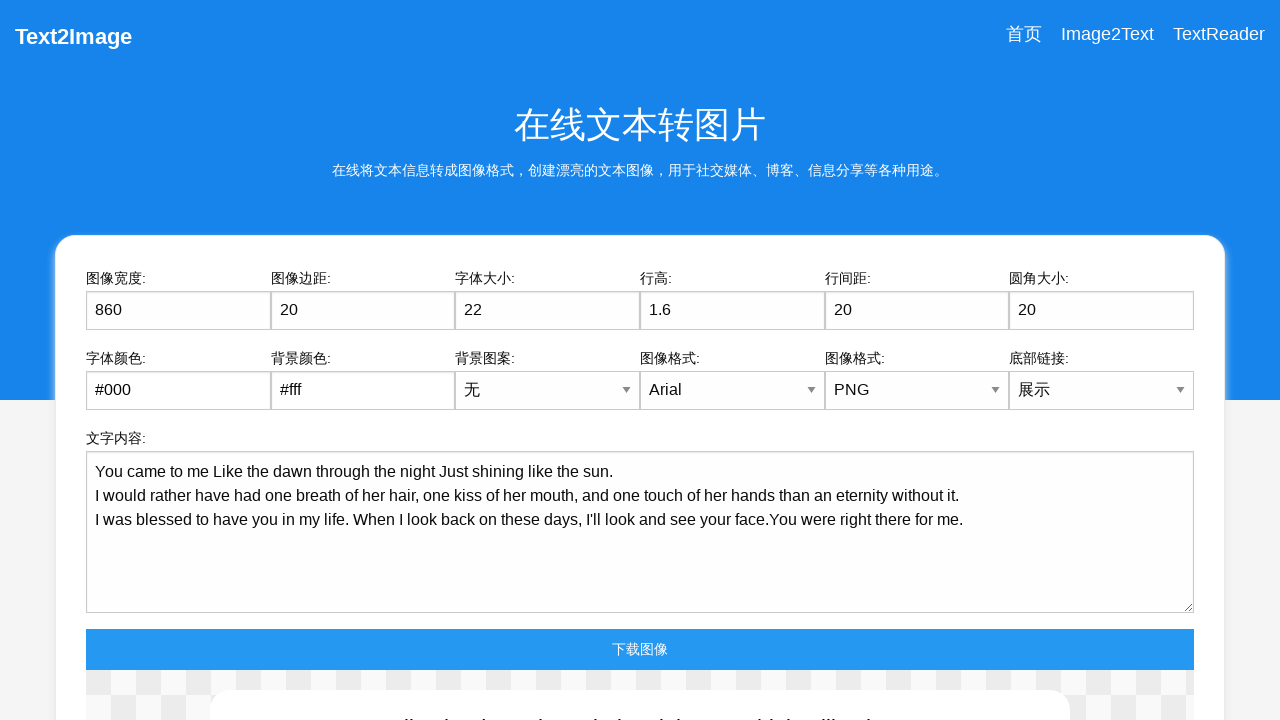

Set dropdown to value 'N' to hide bottom link on div.cell:nth-child(12) select
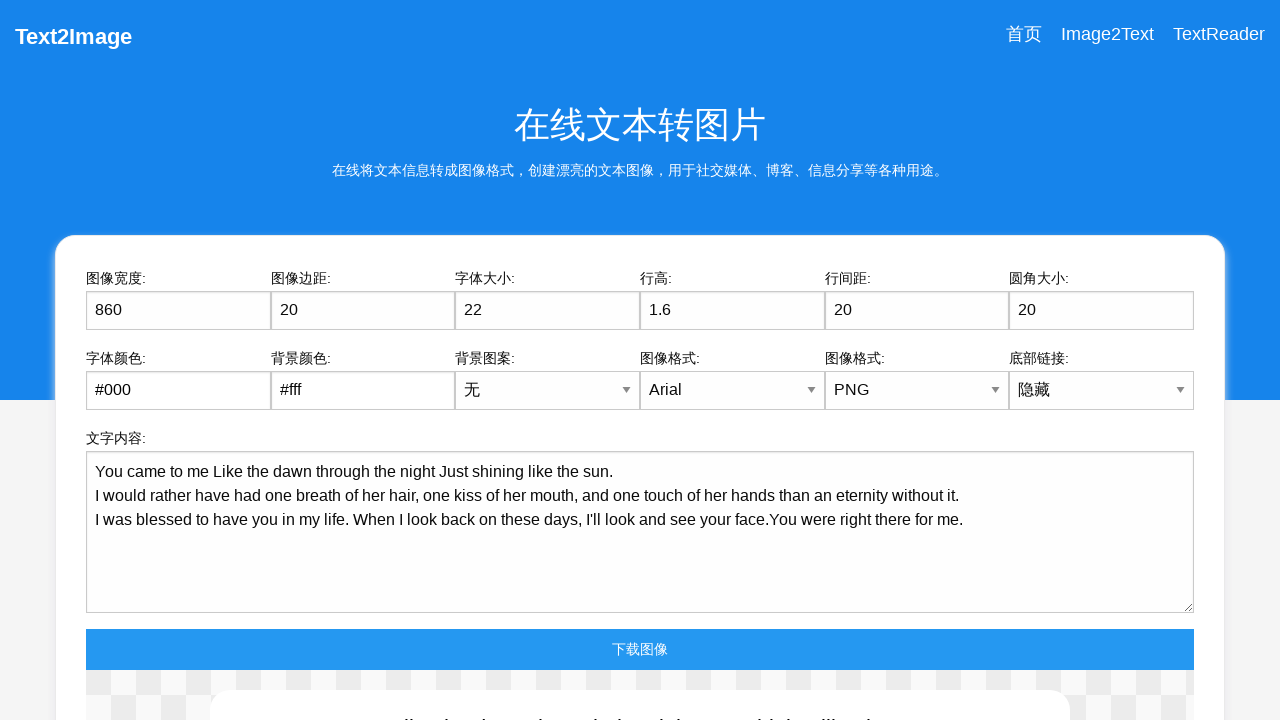

Textarea is visible and ready
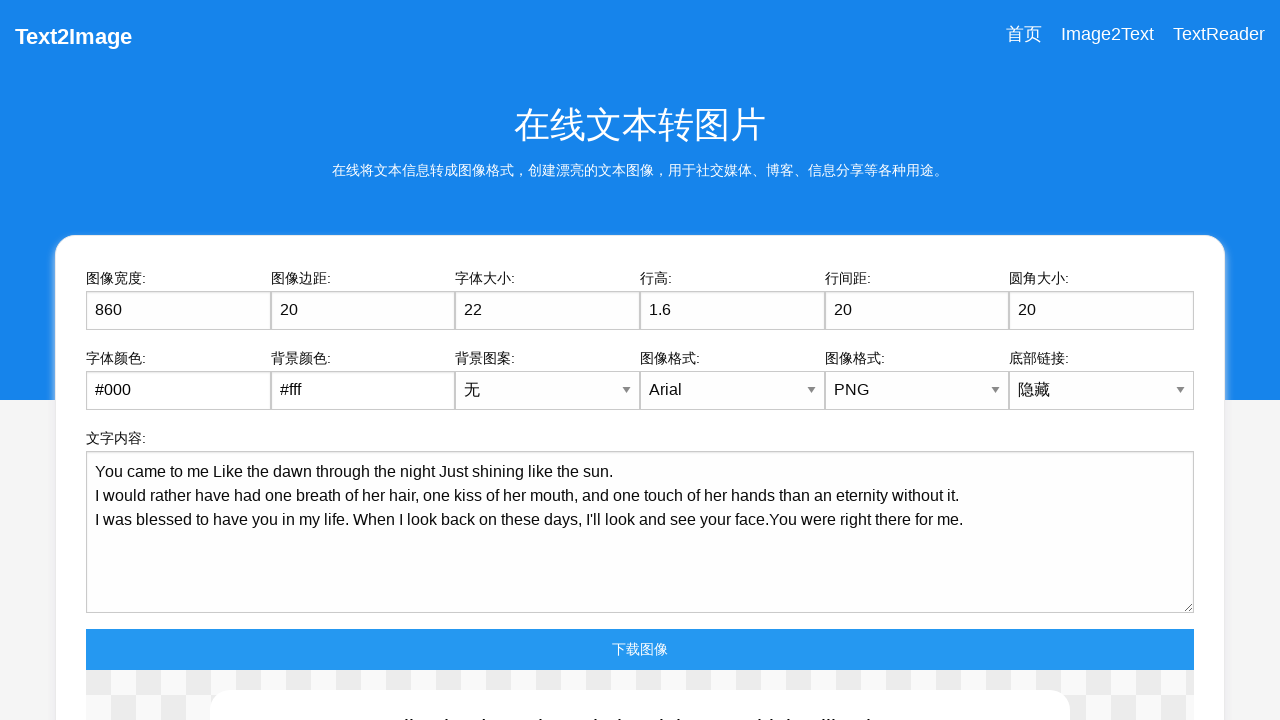

Filled textarea with sample text for image conversion on textarea
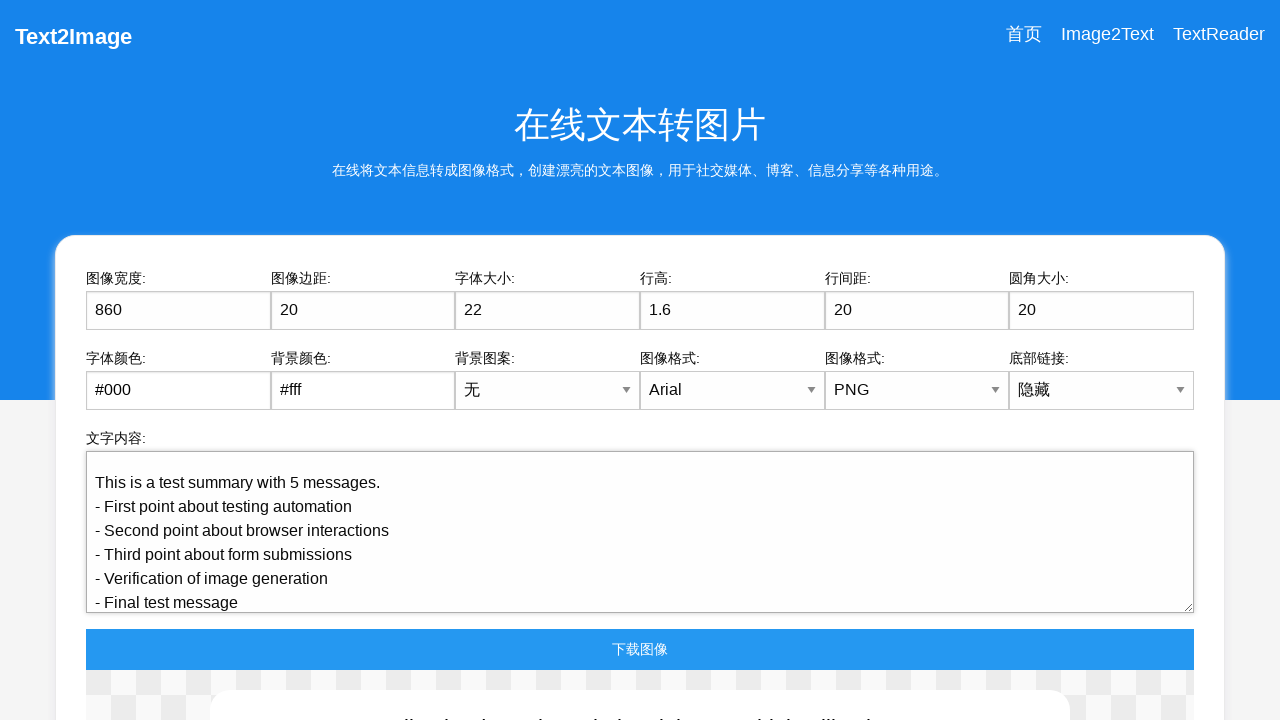

Image element appeared on page
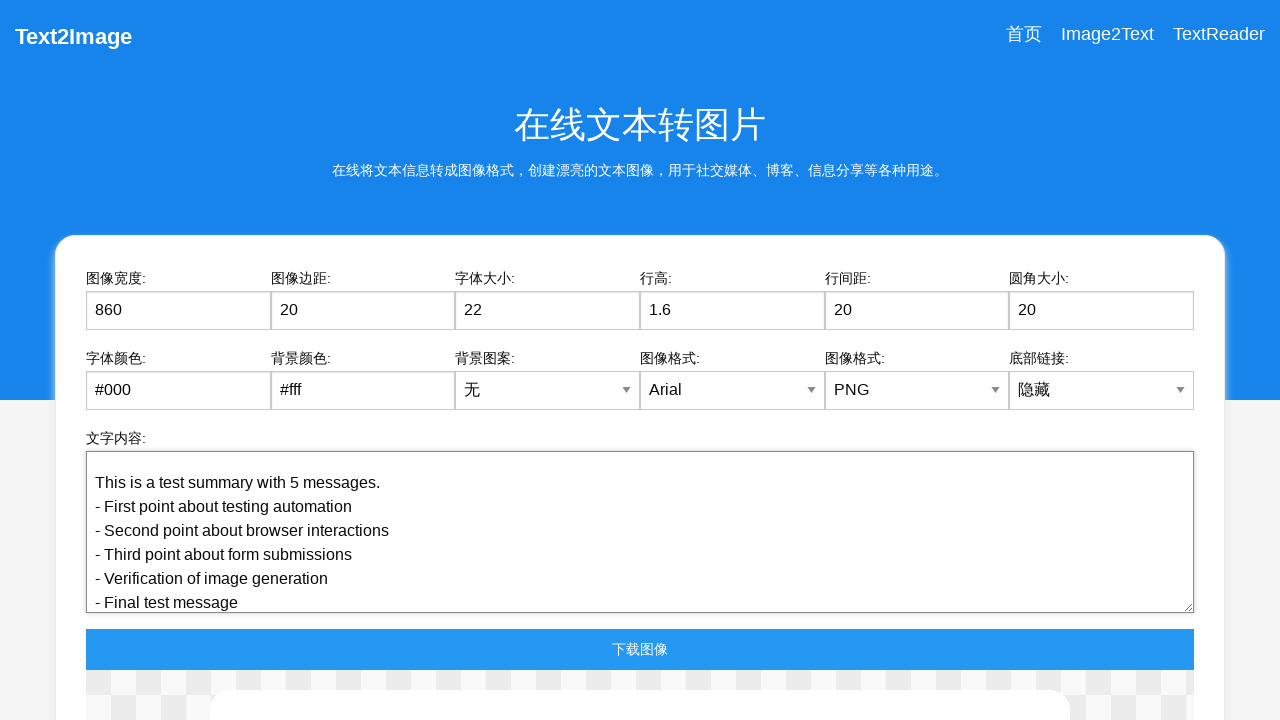

Waited 2 seconds for image to update with new content
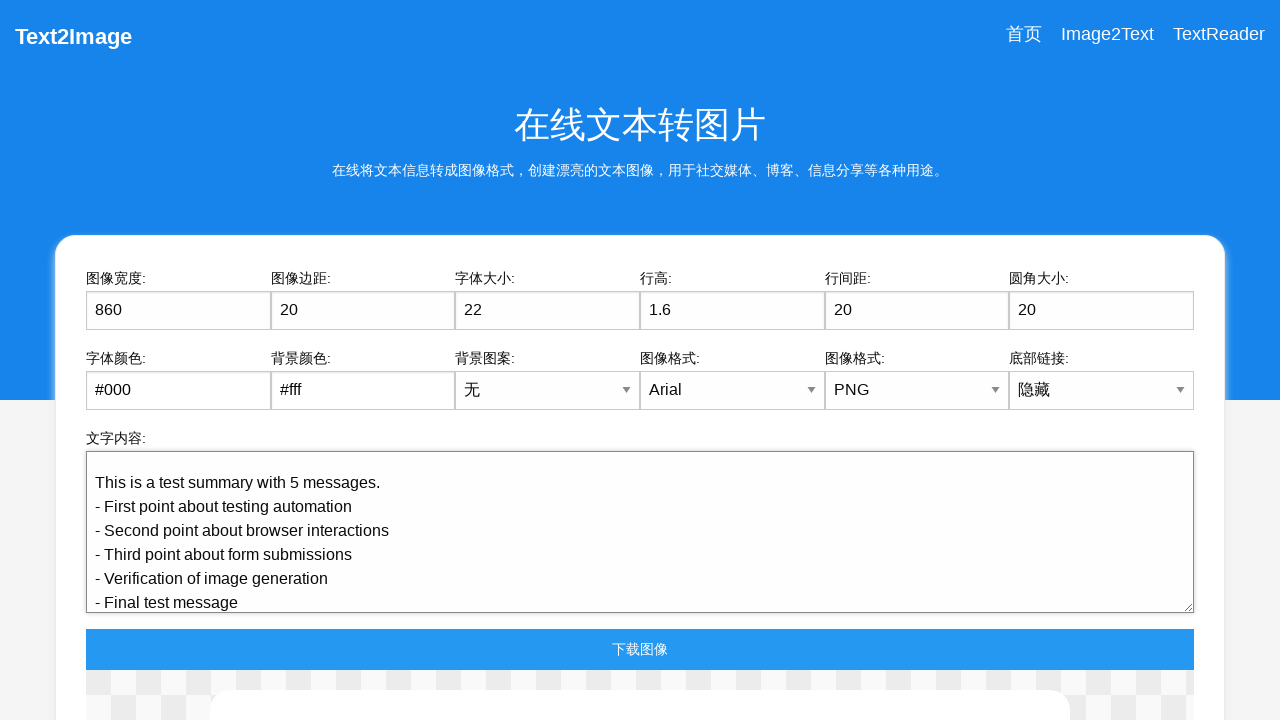

Verified image element is visible, confirming successful text-to-image conversion
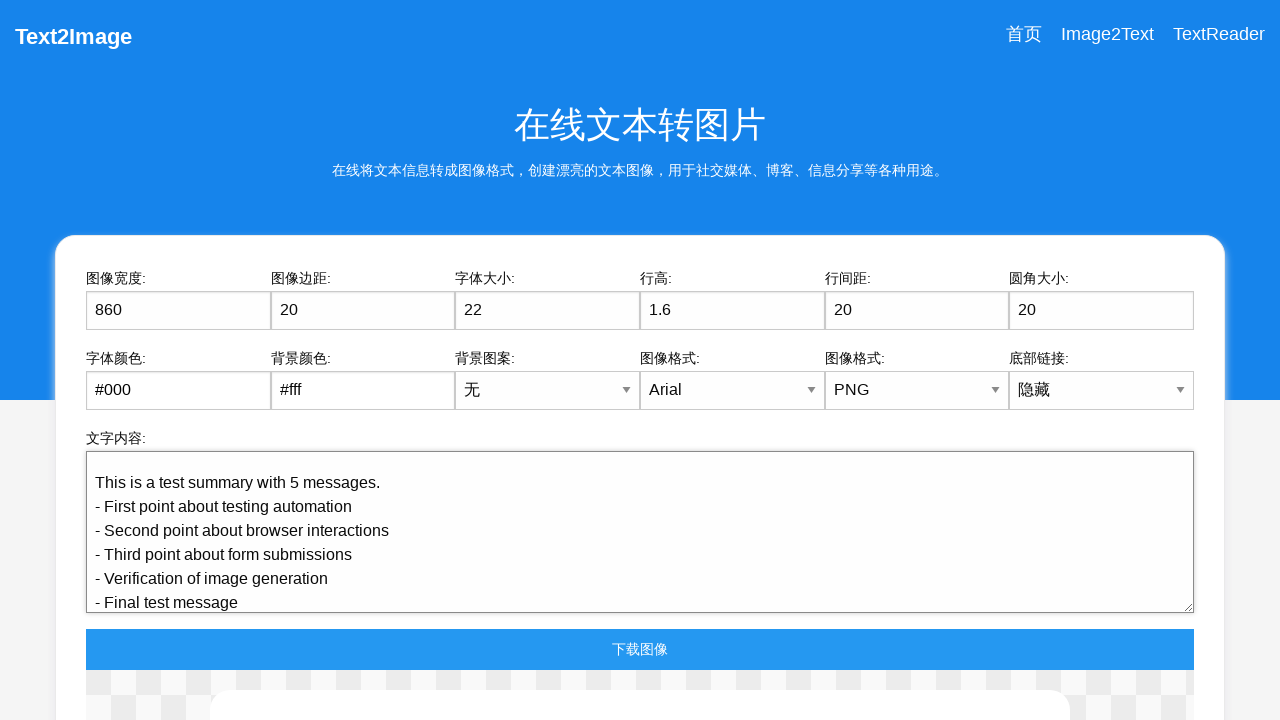

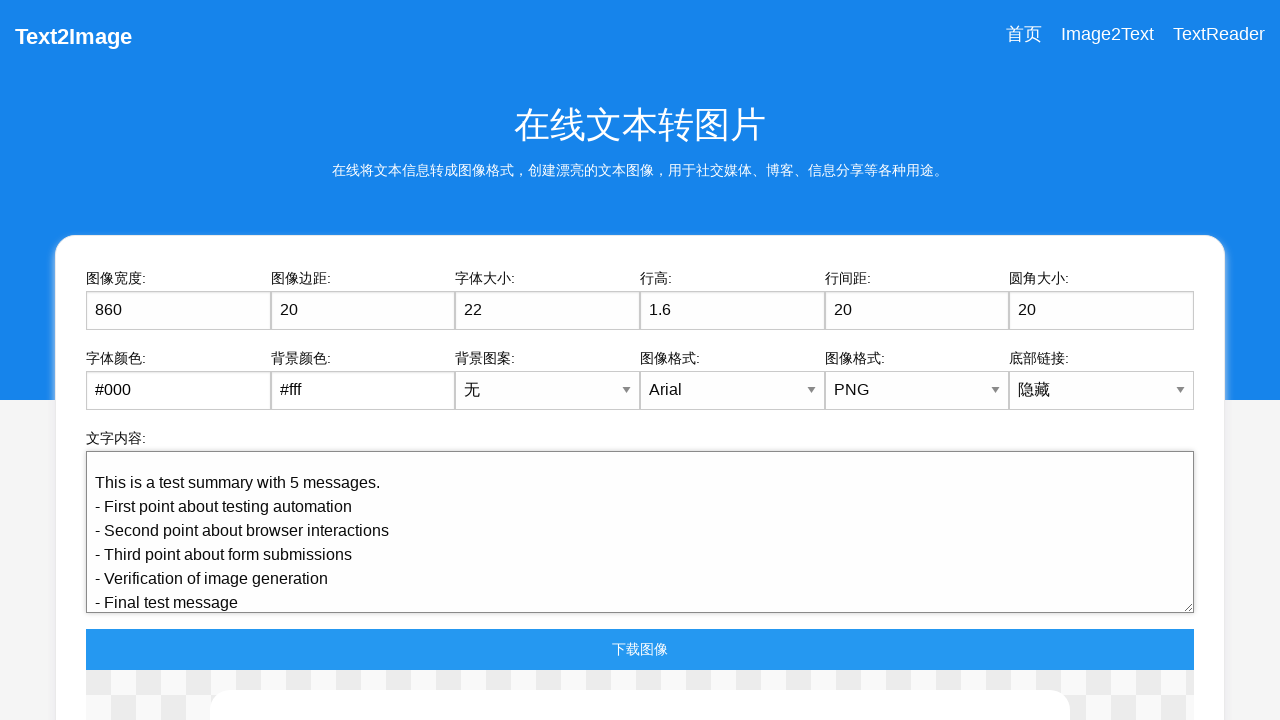